Tests autocomplete/suggestion functionality by typing in a country search field and selecting from dropdown suggestions

Starting URL: https://www.rahulshettyacademy.com/AutomationPractice/

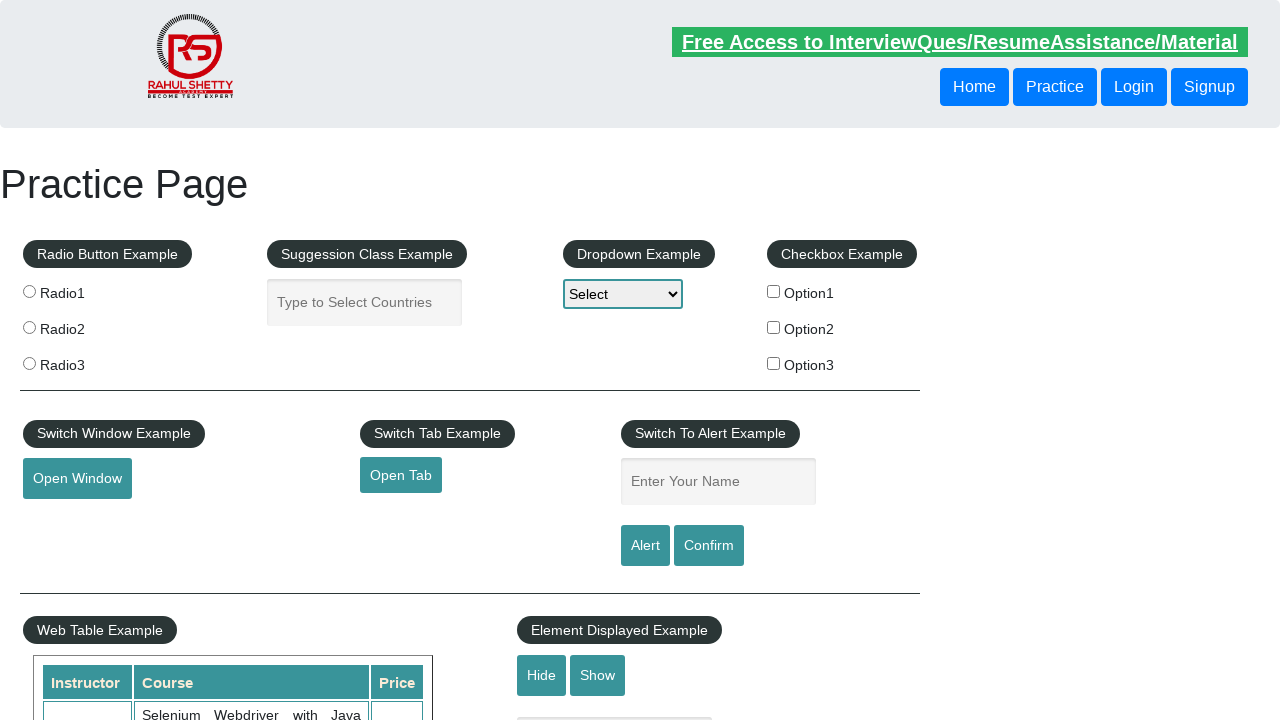

Clicked on country autocomplete input field at (365, 302) on internal:attr=[placeholder="Type to Select Countries"i]
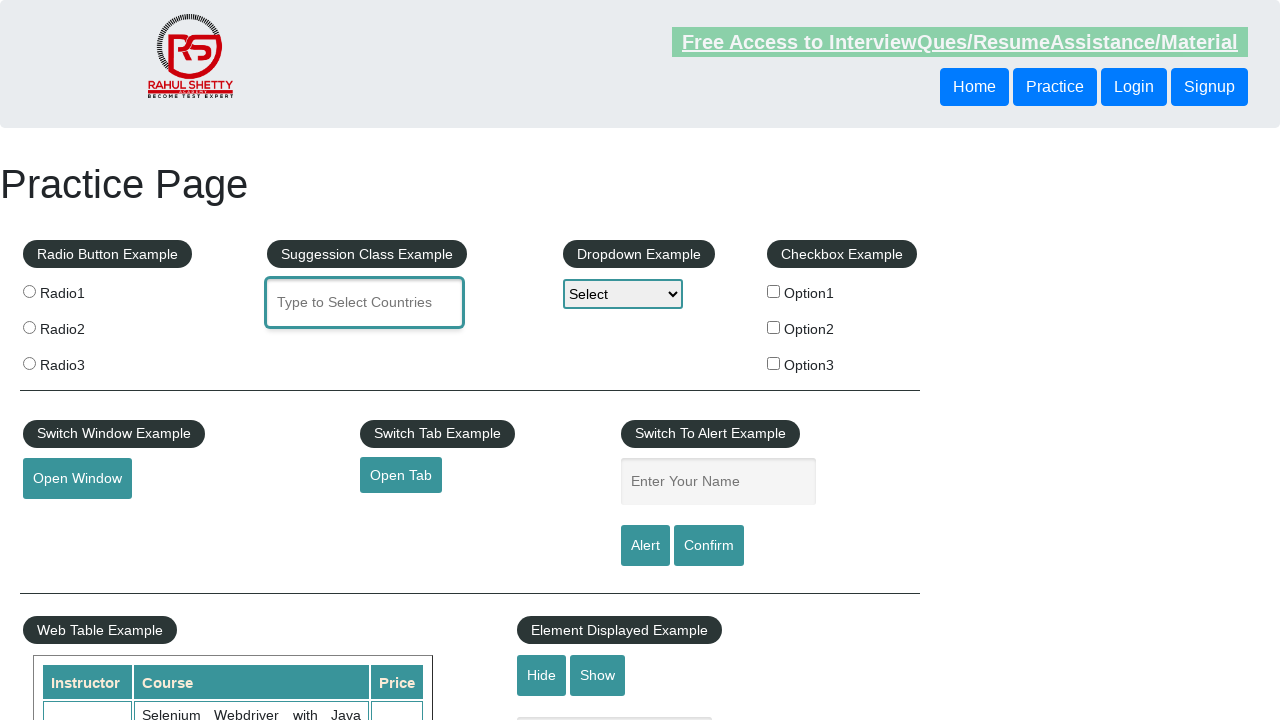

Typed 'south' in country search field to trigger autocomplete suggestions on internal:attr=[placeholder="Type to Select Countries"i]
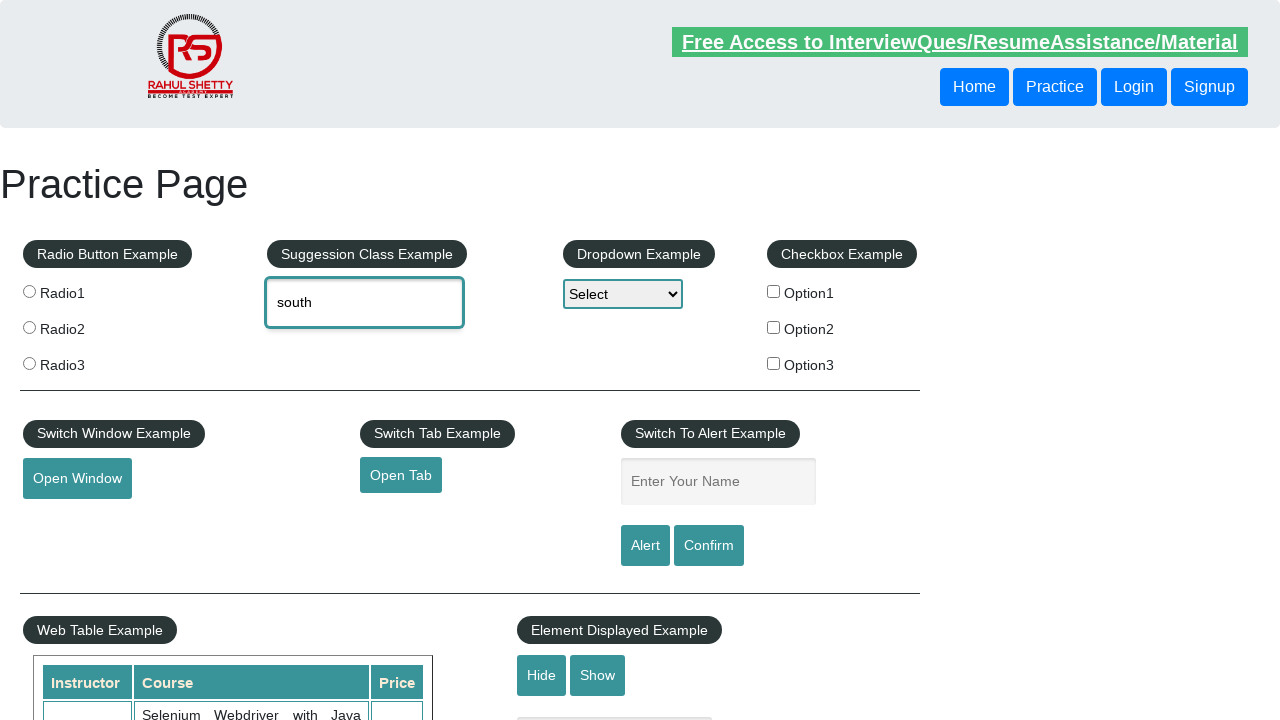

Selected a country from the autocomplete dropdown suggestions at (448, 372) on #ui-id-3
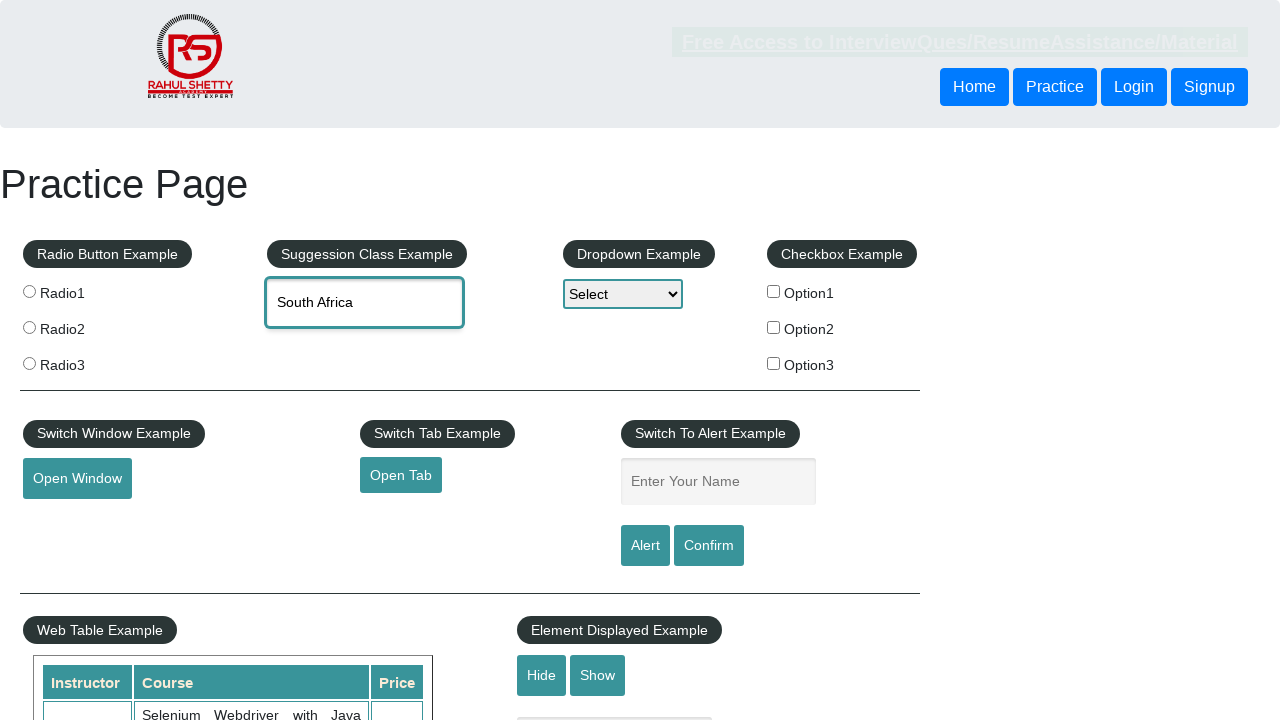

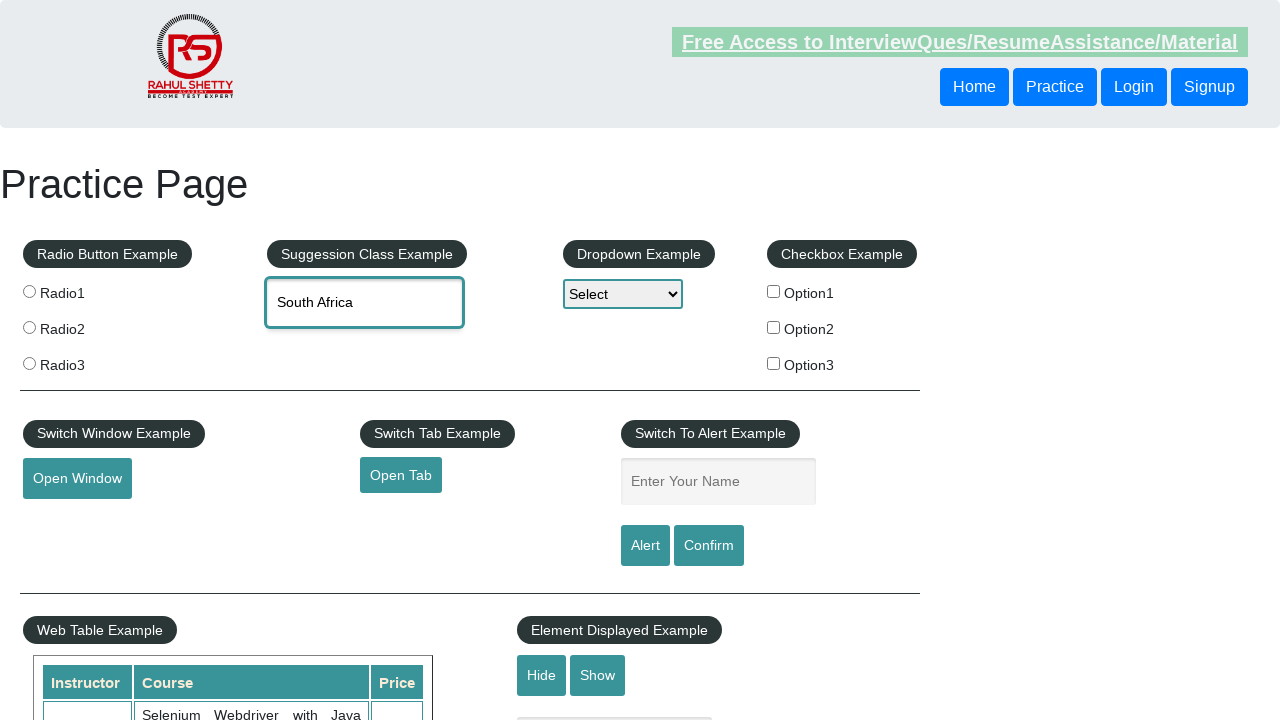